Tests e-commerce cart functionality by navigating to the menu, adding a random product to cart, applying a promo code, removing the item, and verifying the cart is empty.

Starting URL: http://pizzeria.skillbox.cc/

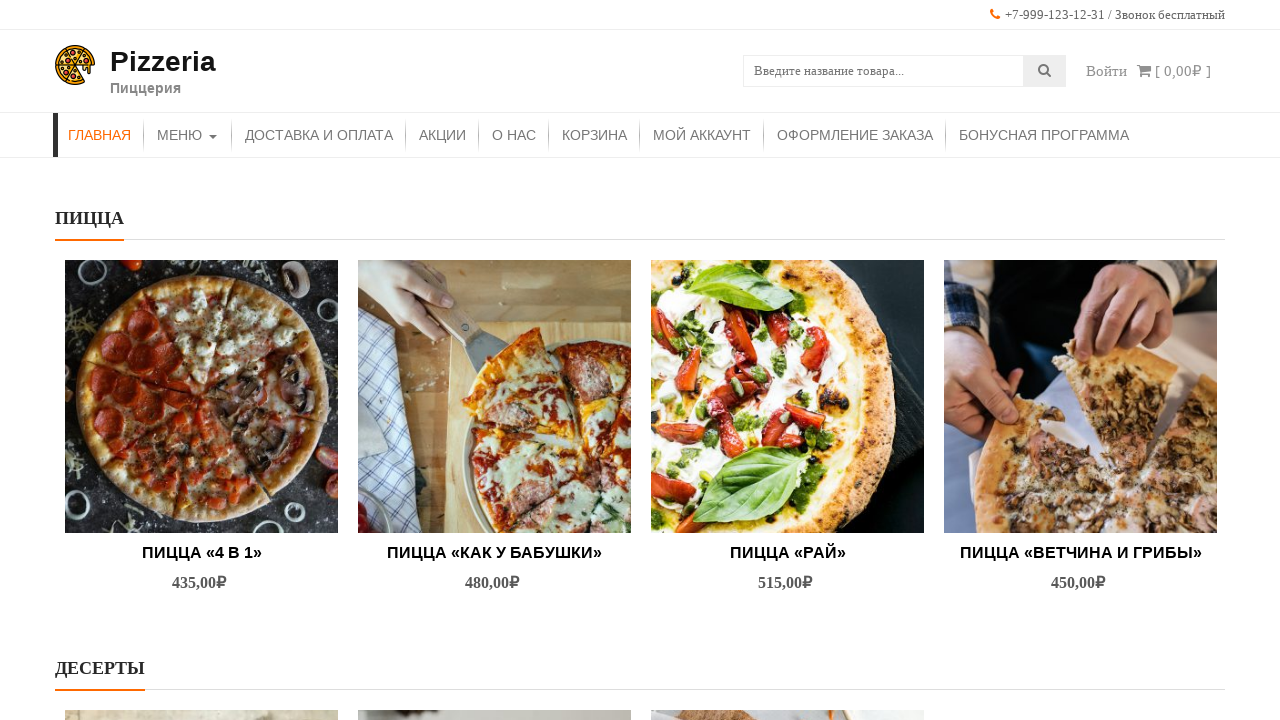

Main page loaded with networkidle state
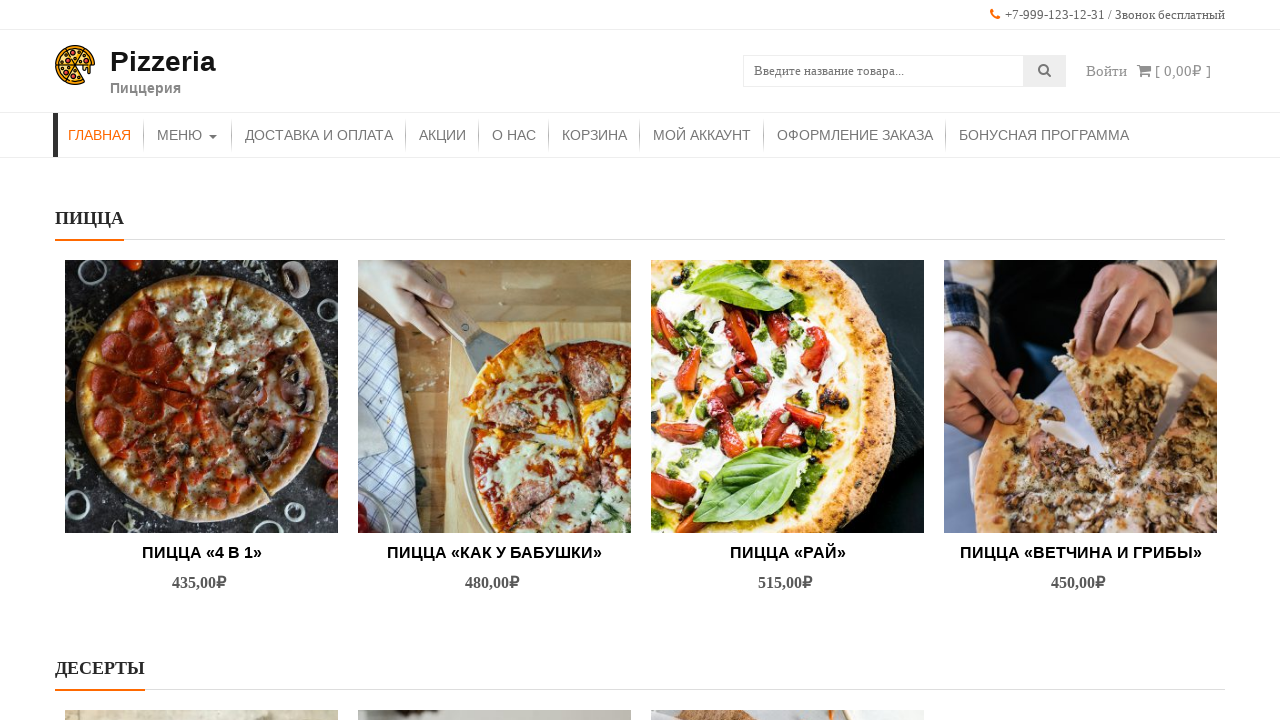

Navigated to menu page
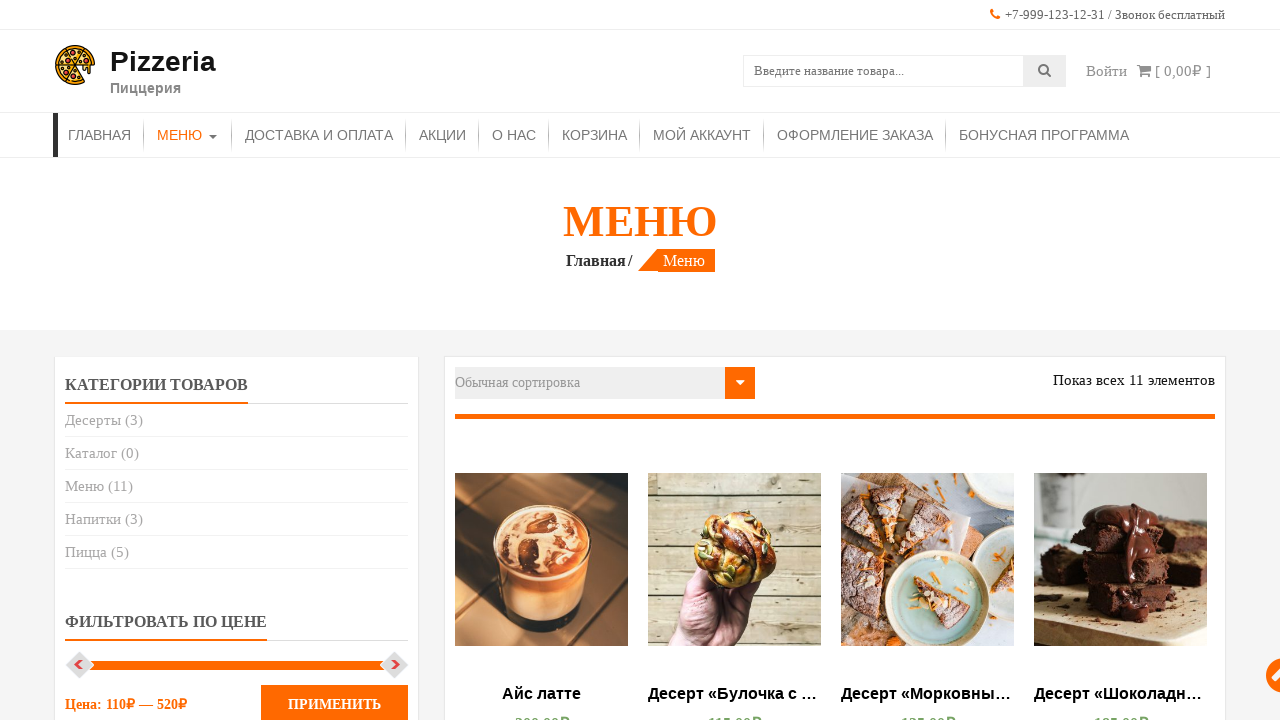

Menu page loaded with networkidle state
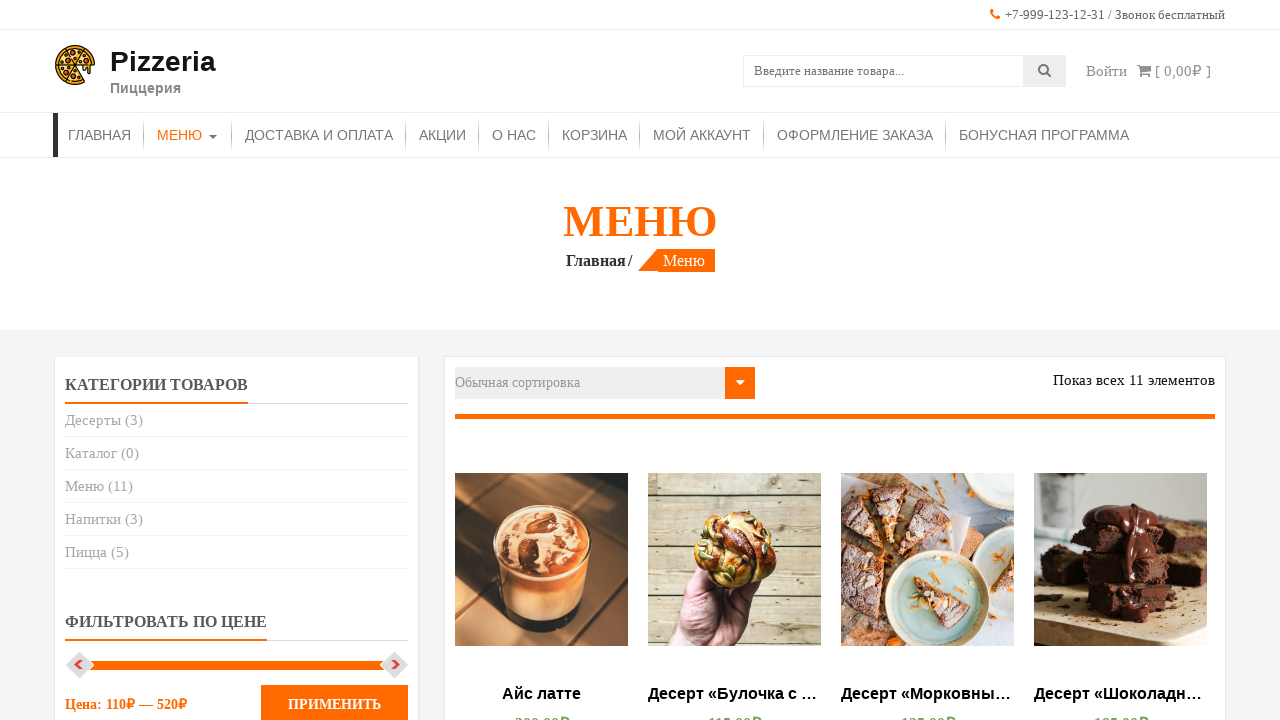

Product elements loaded on menu page
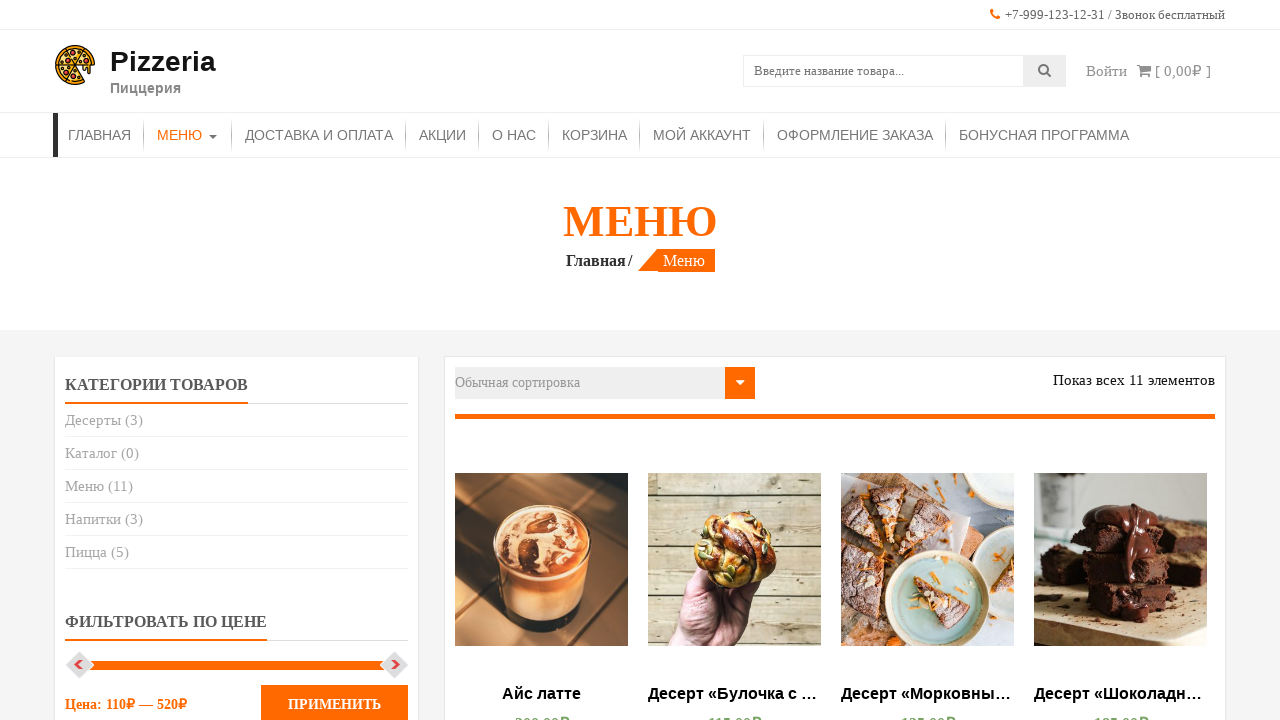

Added random product (index 8) to cart at (542, 361) on .product >> nth=8 >> .add_to_cart_button
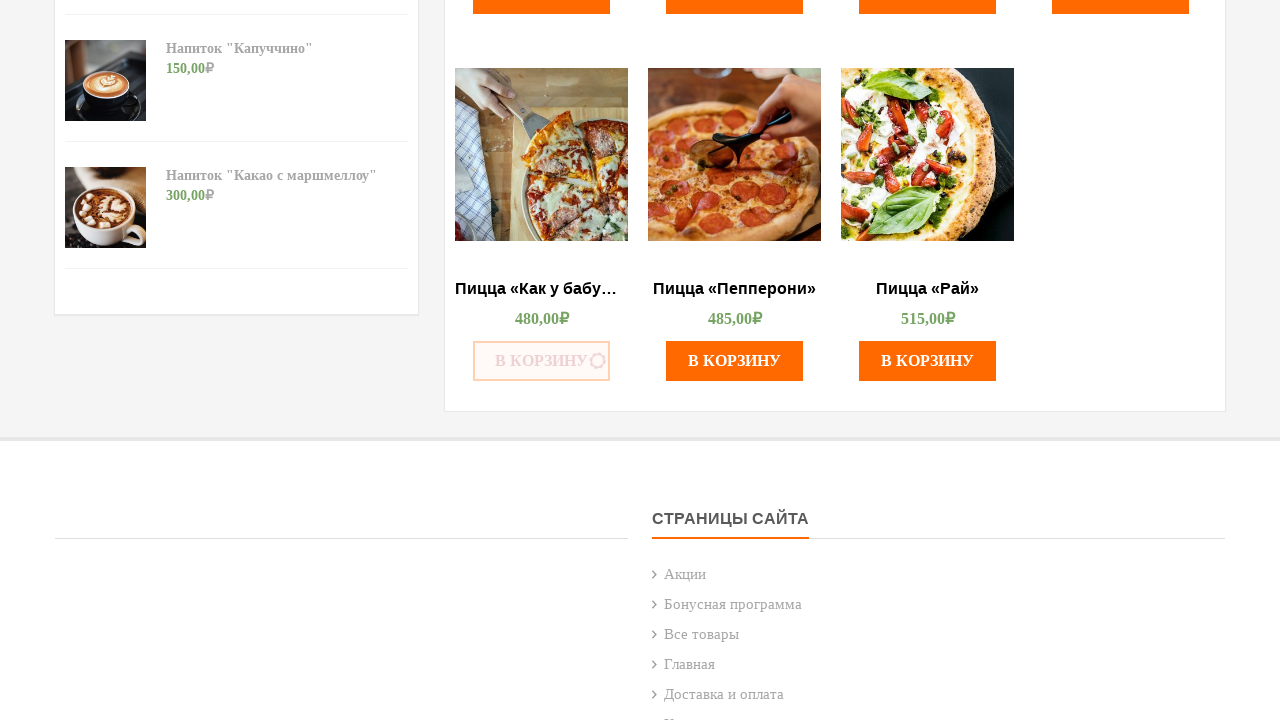

Waited 2 seconds for item to be added to cart
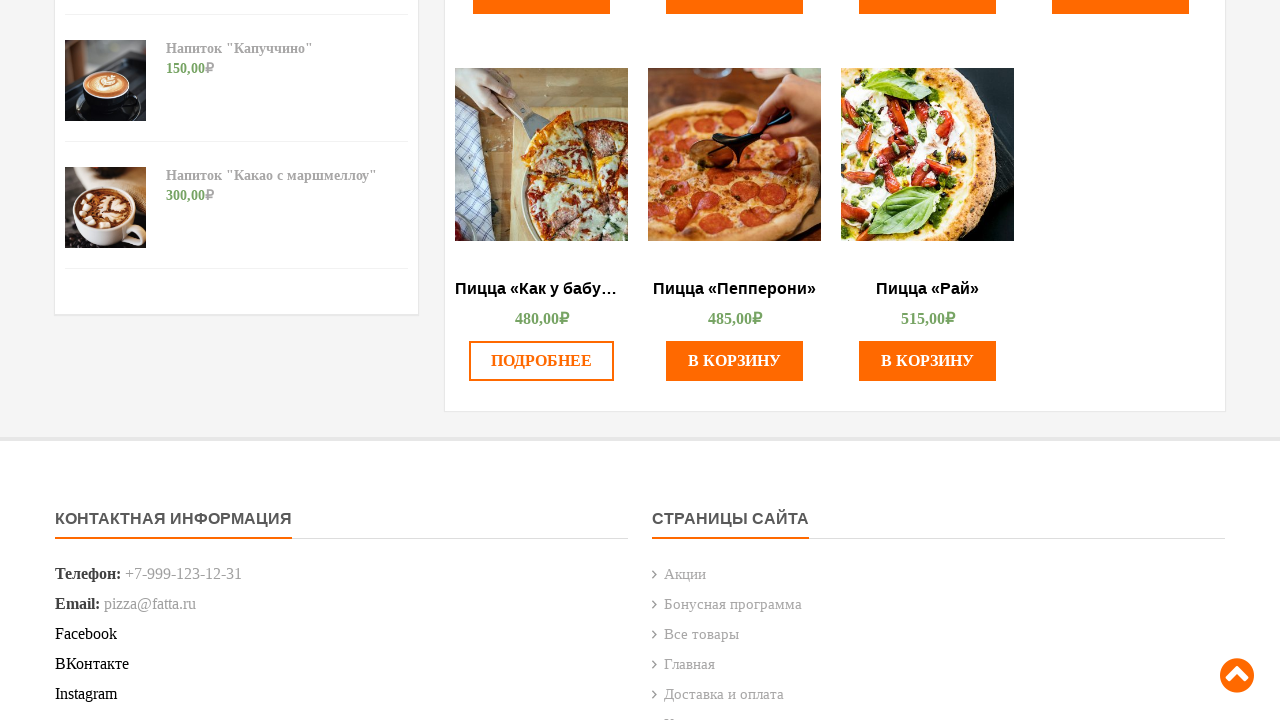

Navigated to cart page
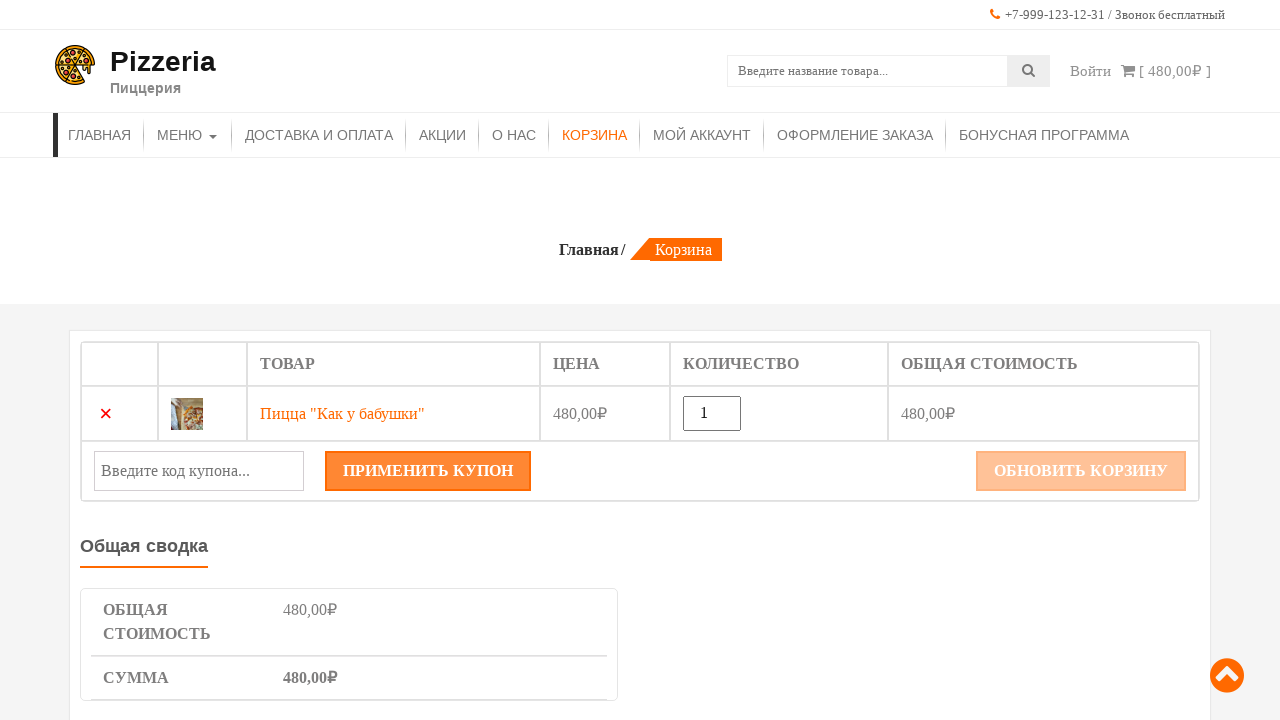

Cart page loaded with networkidle state
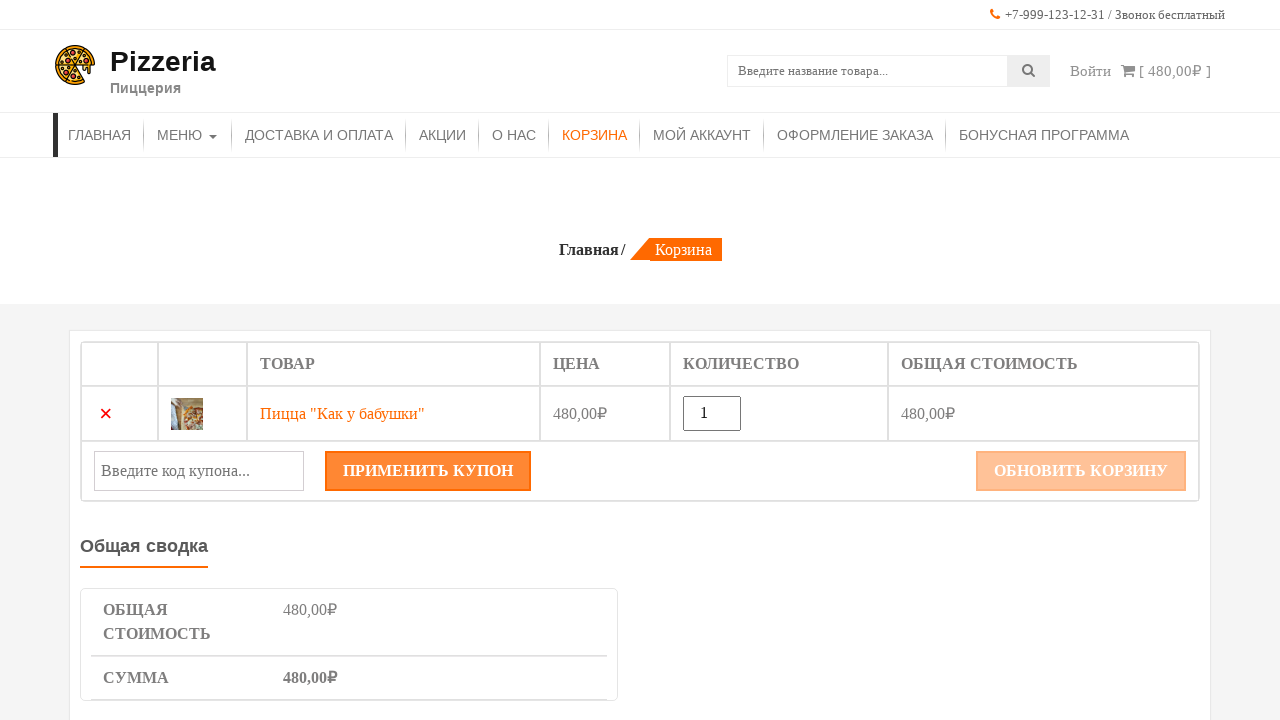

Filled coupon code field with 'GIVEMEHALYAVA' on #coupon_code
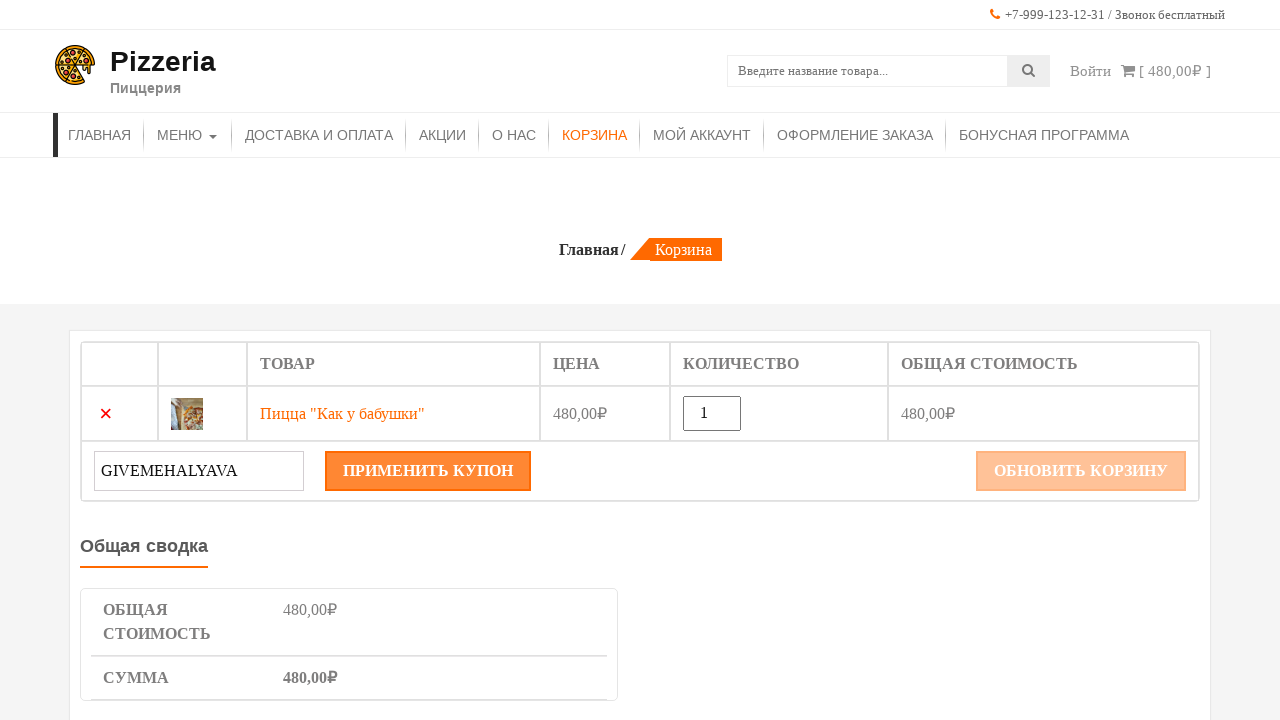

Clicked apply coupon button at (428, 471) on .button[name='apply_coupon']
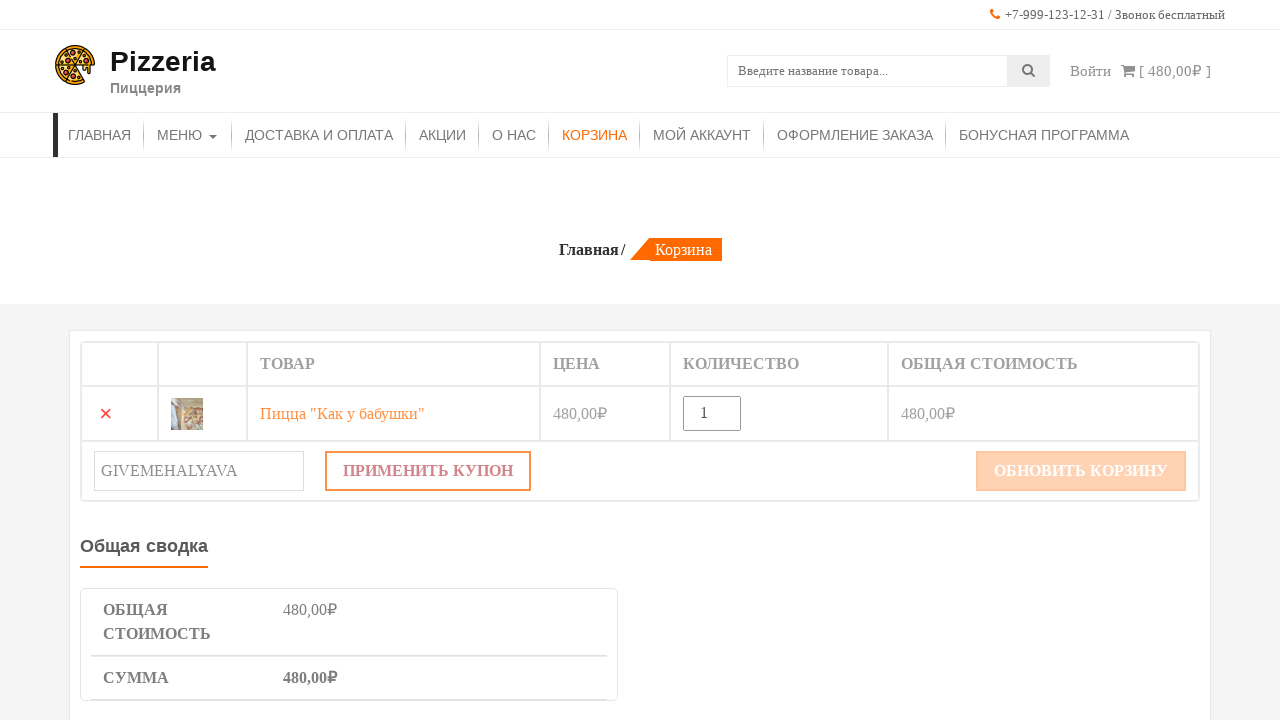

Waited 2 seconds for coupon to be applied
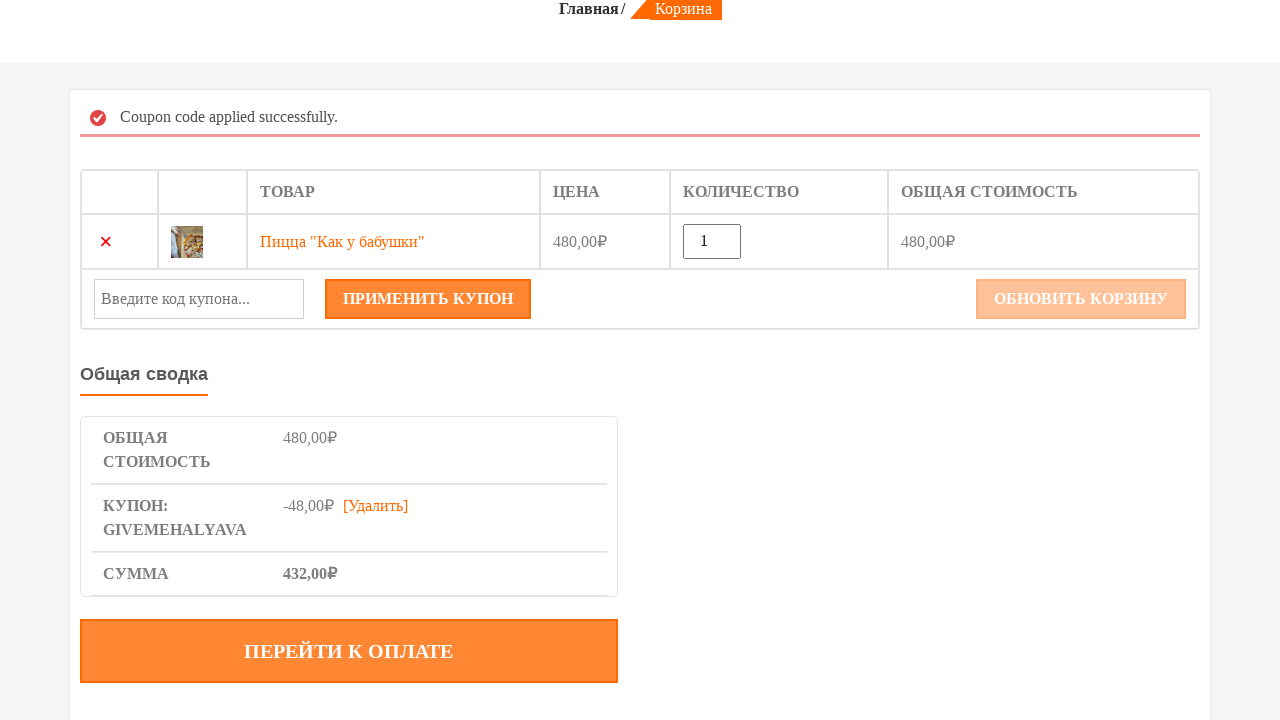

Remove button element is visible
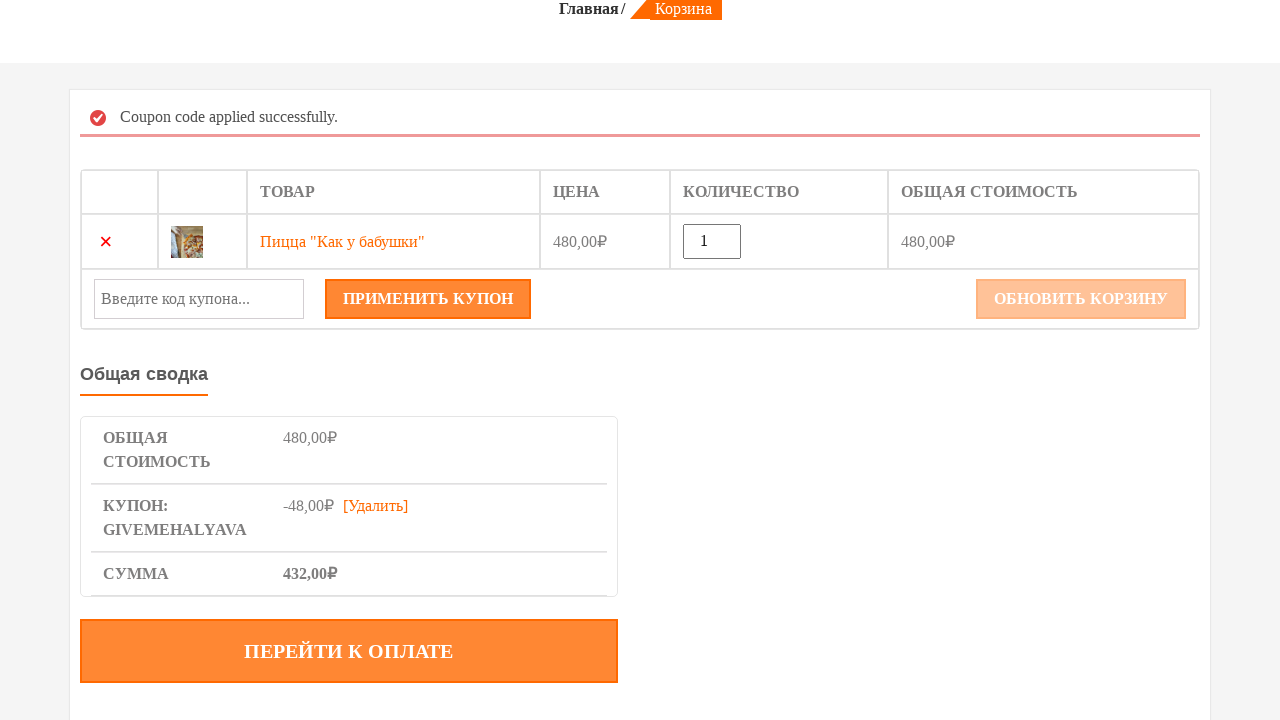

Clicked remove button to remove item from cart at (106, 242) on .remove >> nth=0
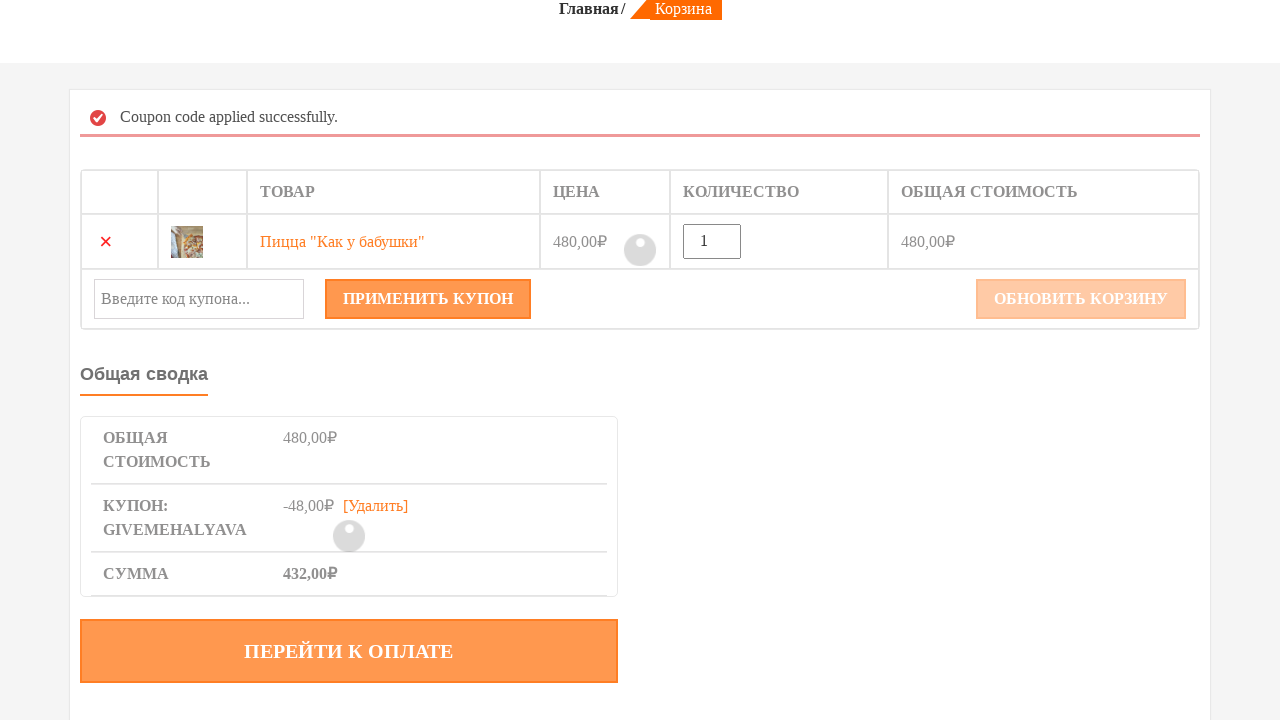

Cart is now empty - verified cart-empty element is present
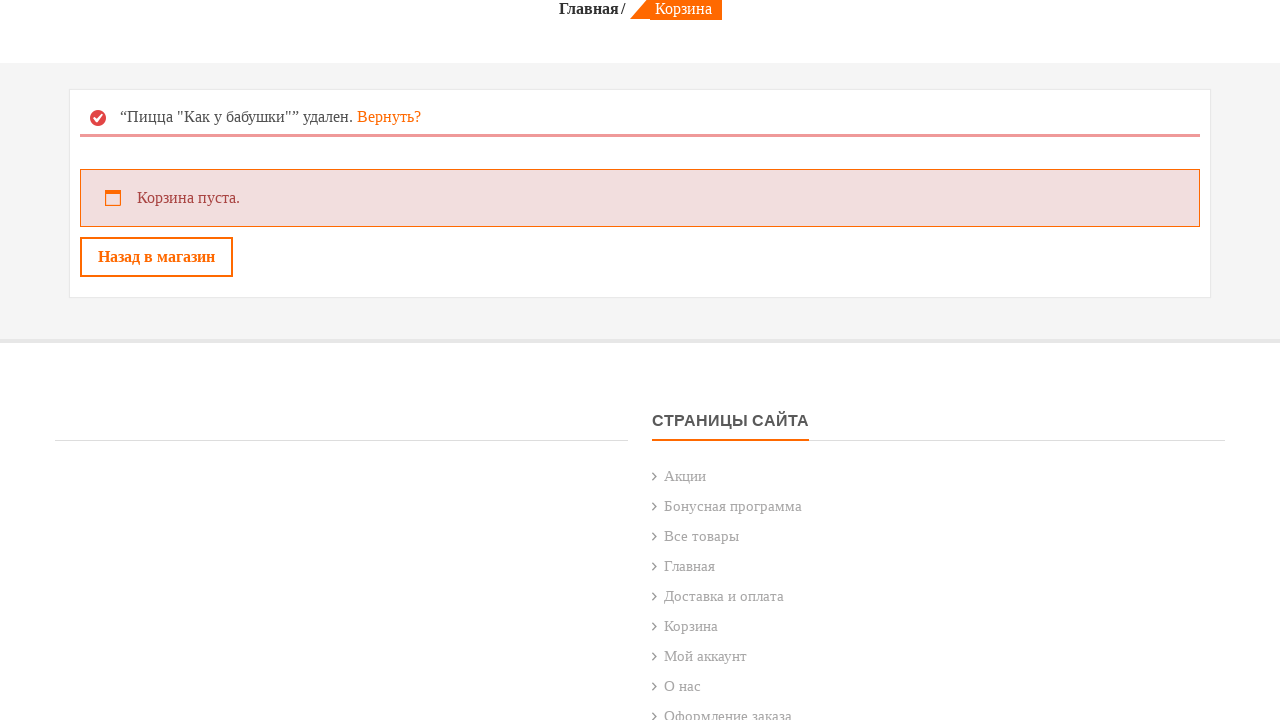

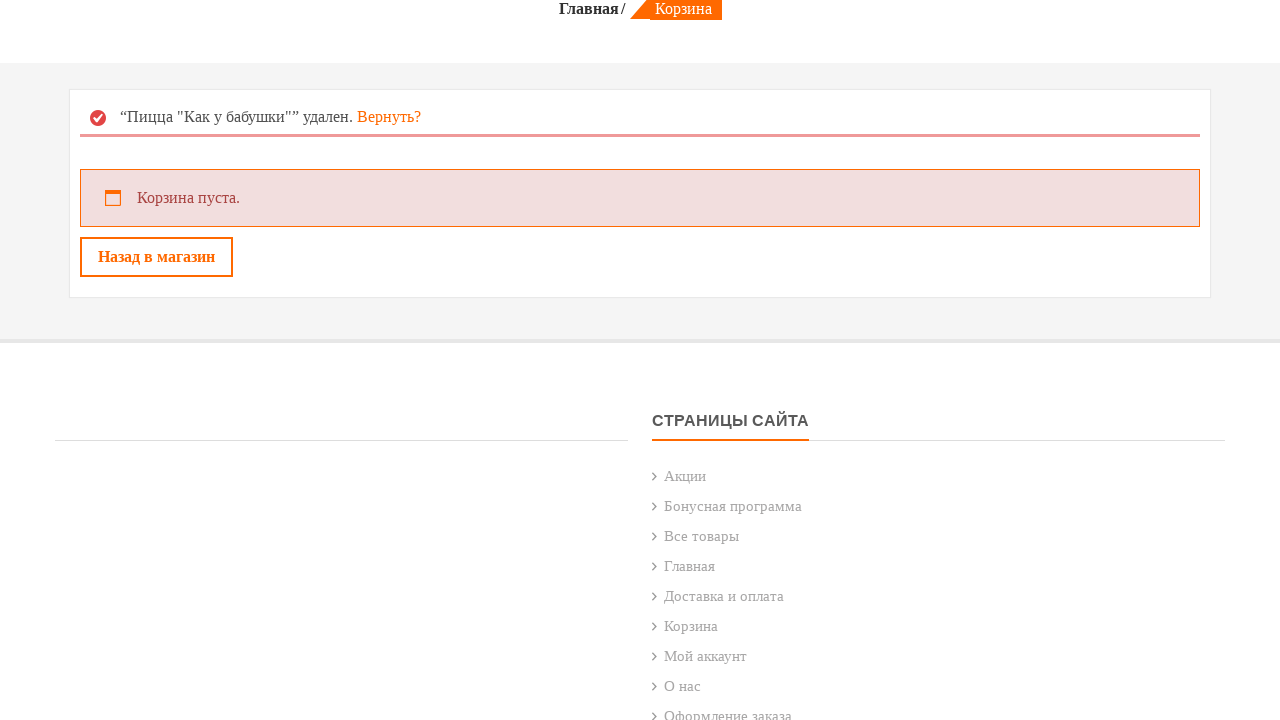